Tests navigation functionality by opening multiple footer links in new tabs and verifying page titles

Starting URL: http://qaclickacademy.com/practice.php

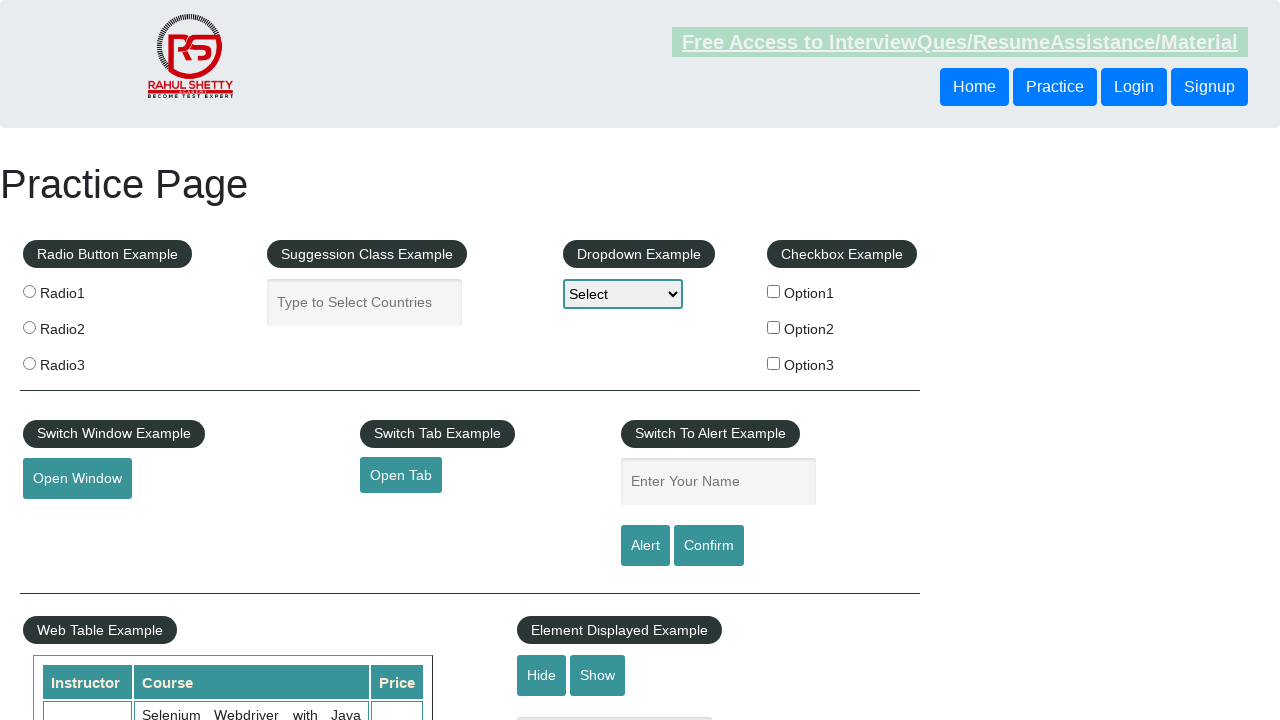

Located all links on page - found 27 total links
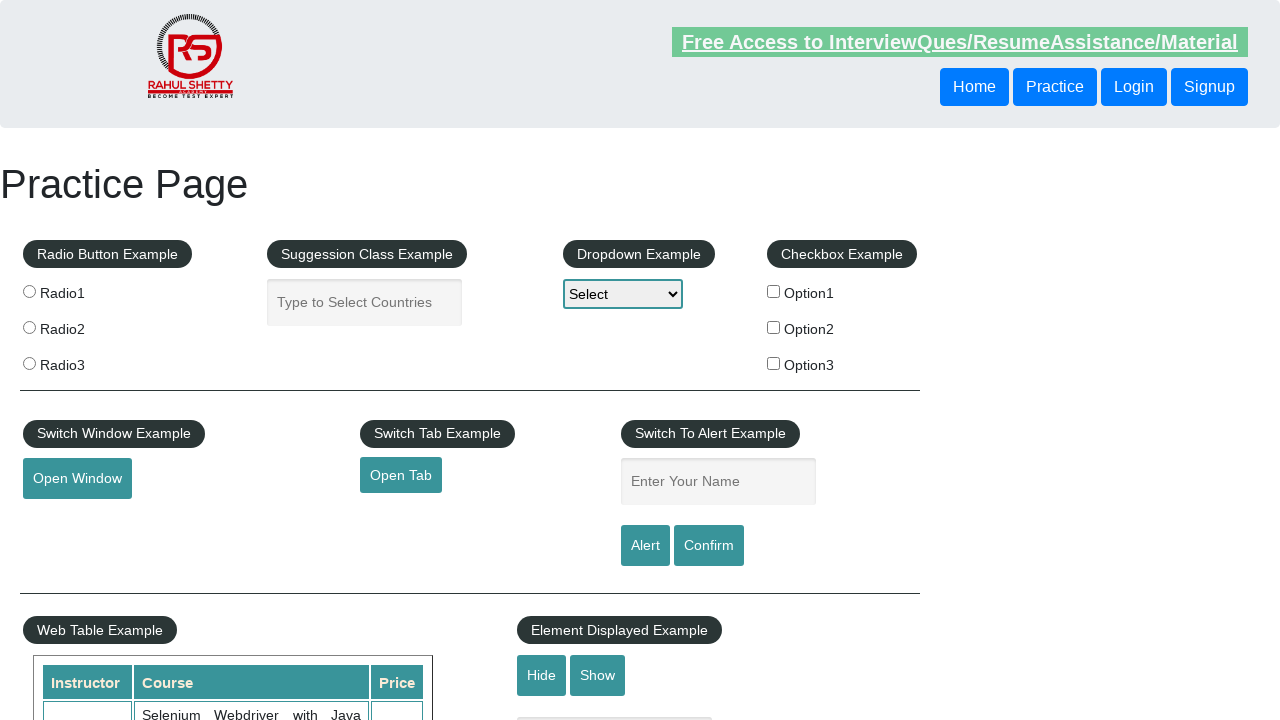

Located footer section (div#gf-BIG)
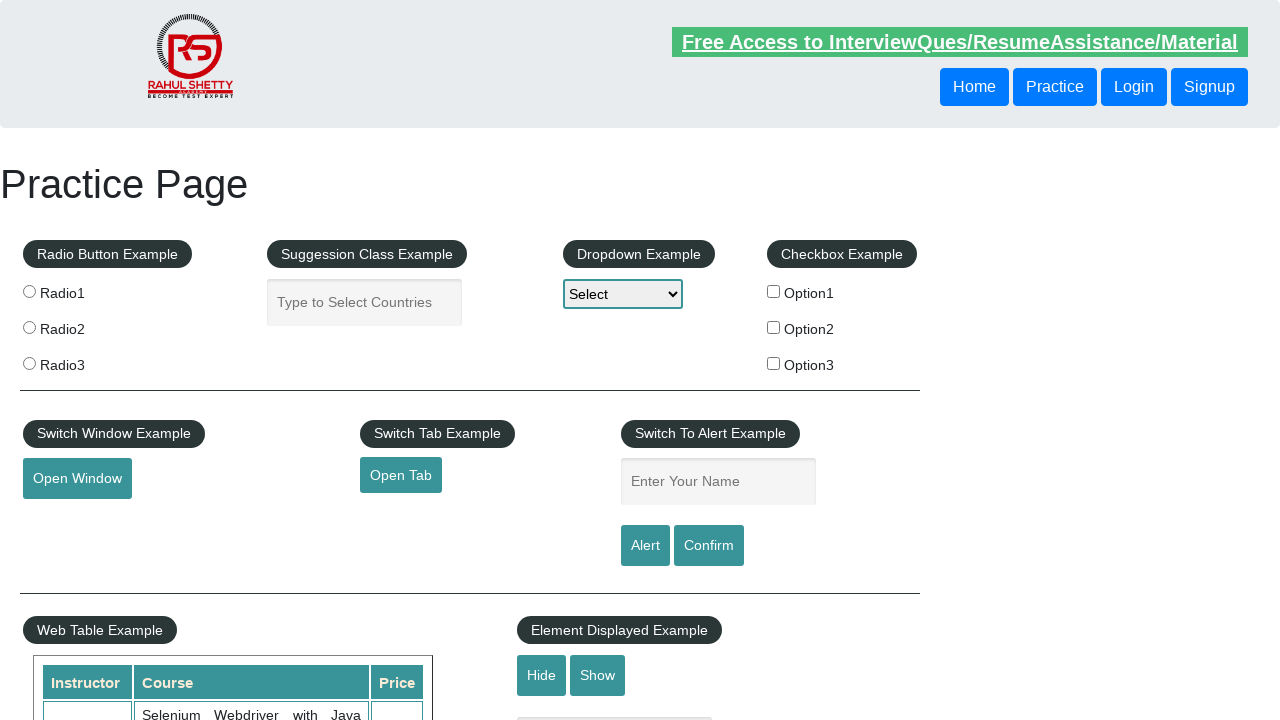

Located footer links - found 20 footer links
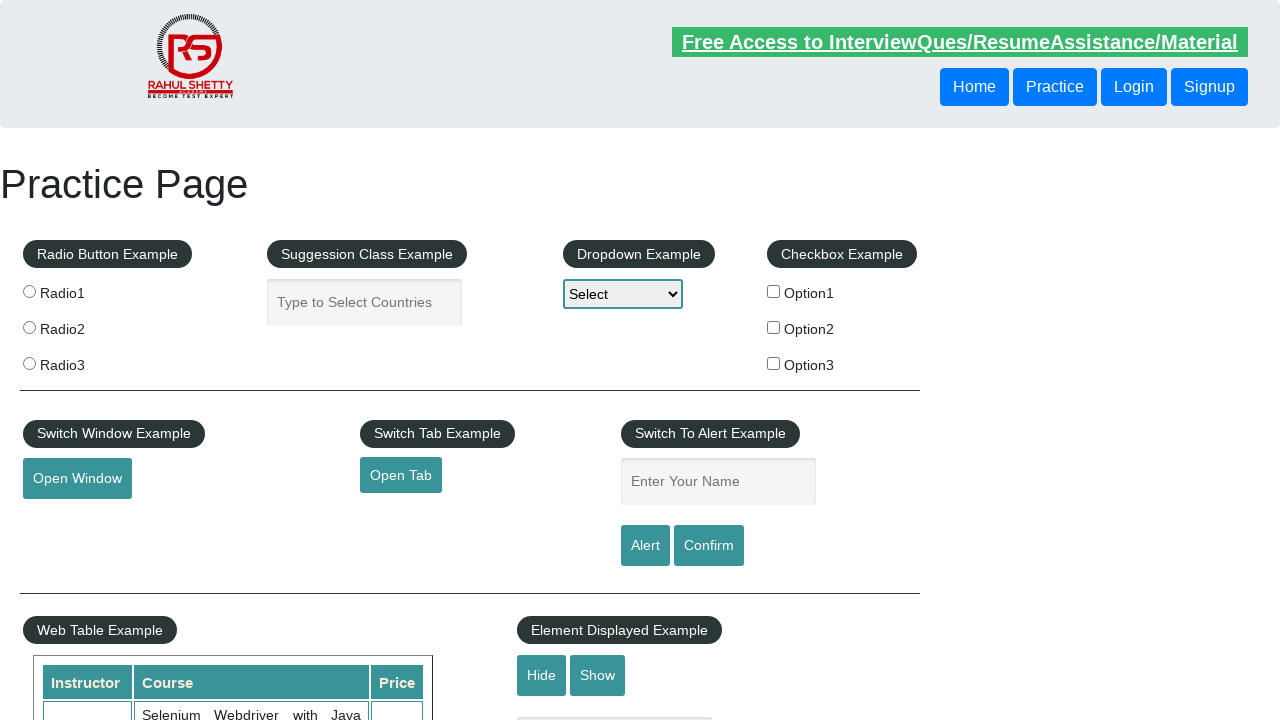

Located first column of footer table
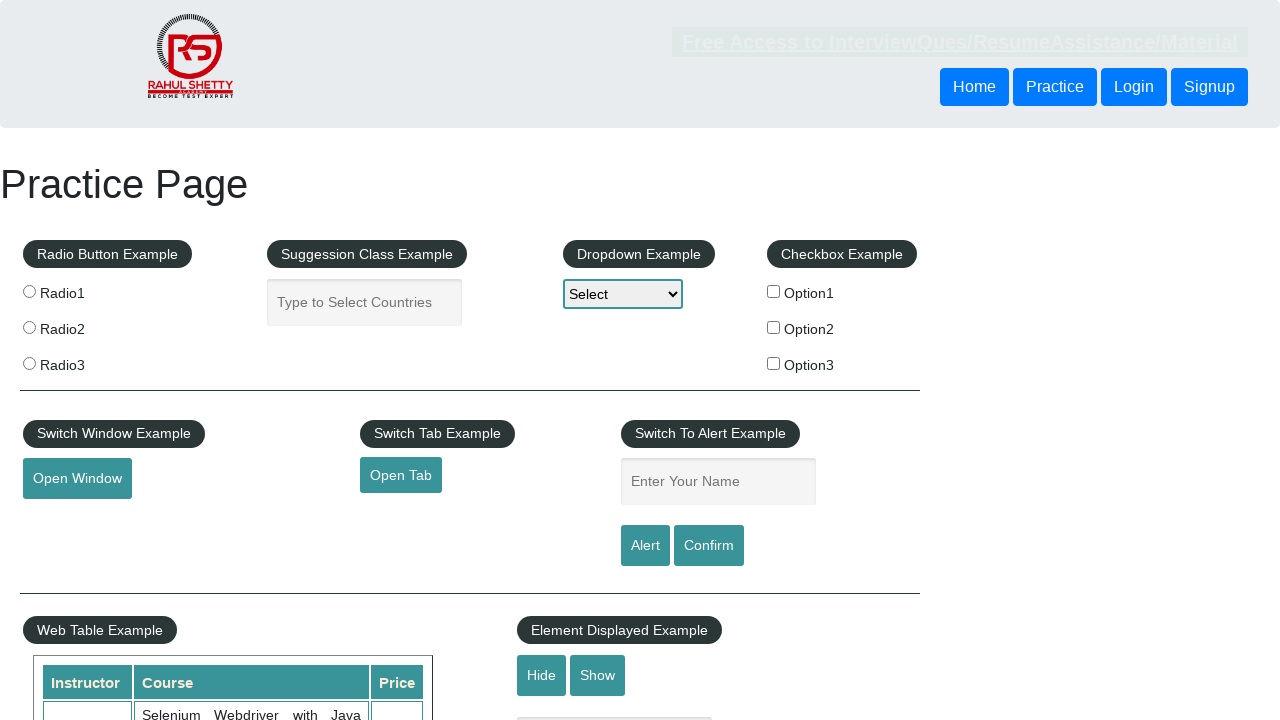

Located section links - found 5 section links
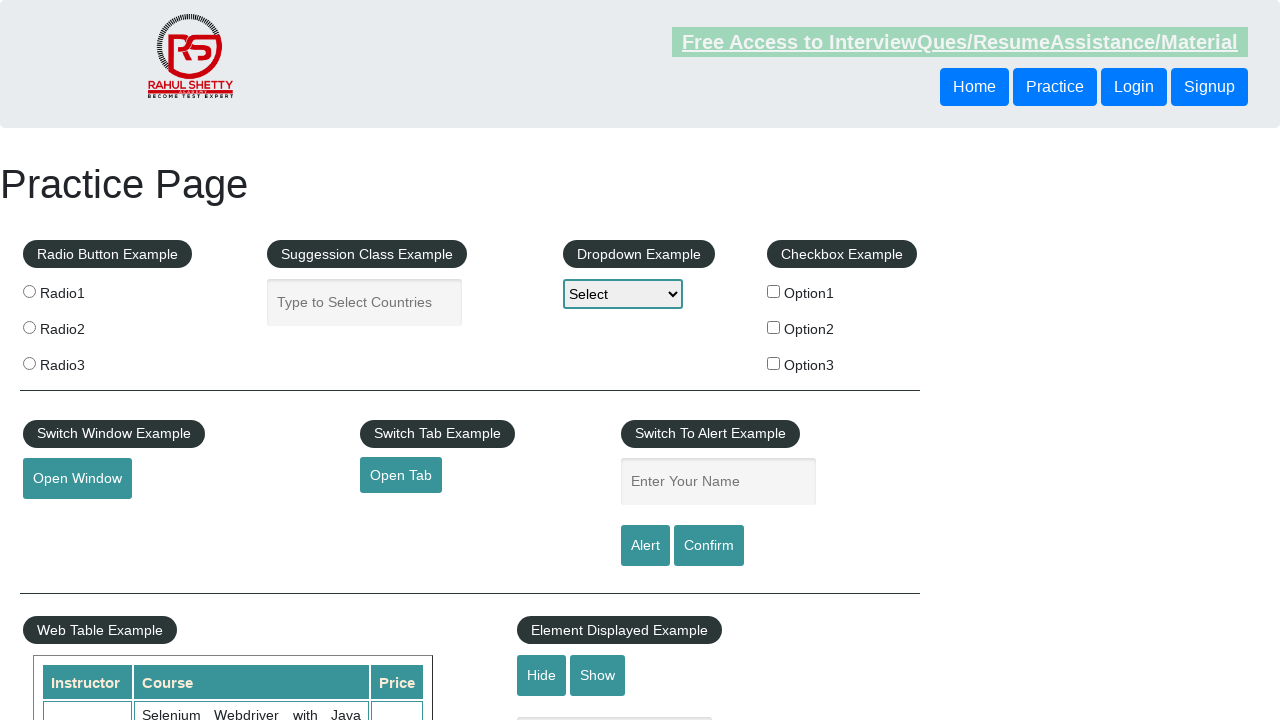

Opened section link 1 in new tab using Ctrl+Click at (68, 520) on div#gf-BIG table tbody tr td:first-child >> a >> nth=1
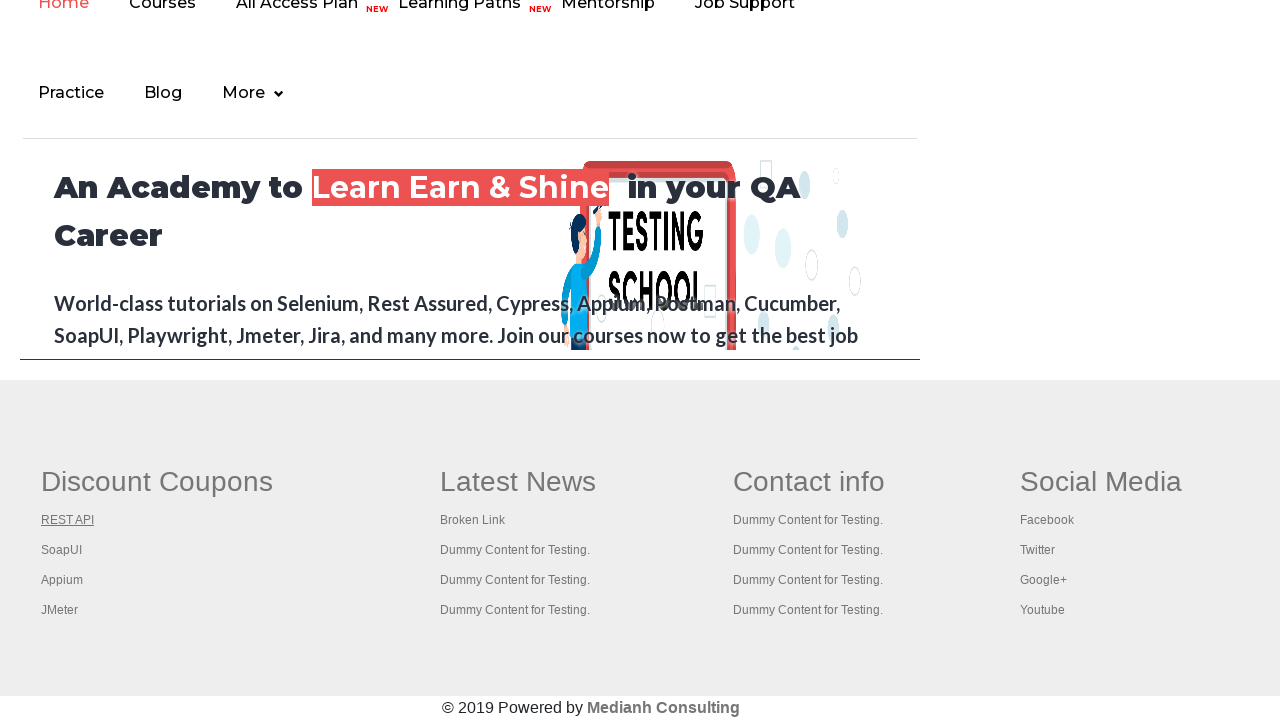

Opened section link 2 in new tab using Ctrl+Click at (62, 550) on div#gf-BIG table tbody tr td:first-child >> a >> nth=2
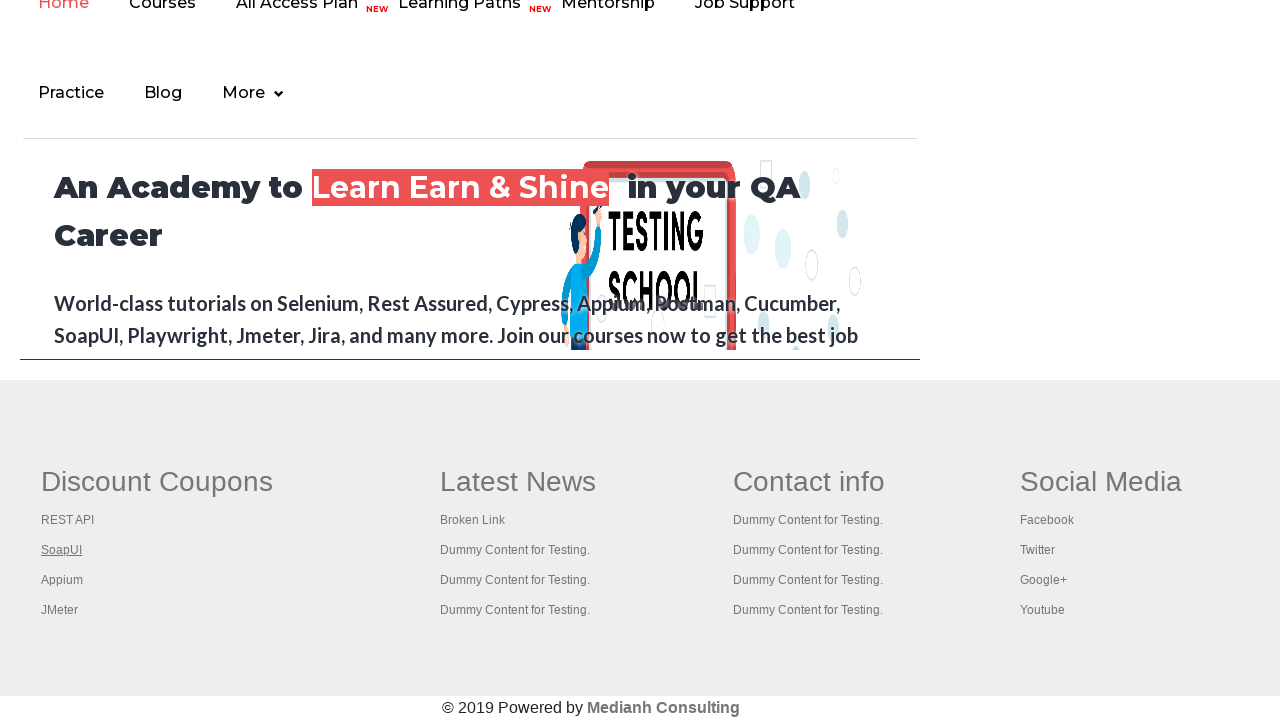

Opened section link 3 in new tab using Ctrl+Click at (62, 580) on div#gf-BIG table tbody tr td:first-child >> a >> nth=3
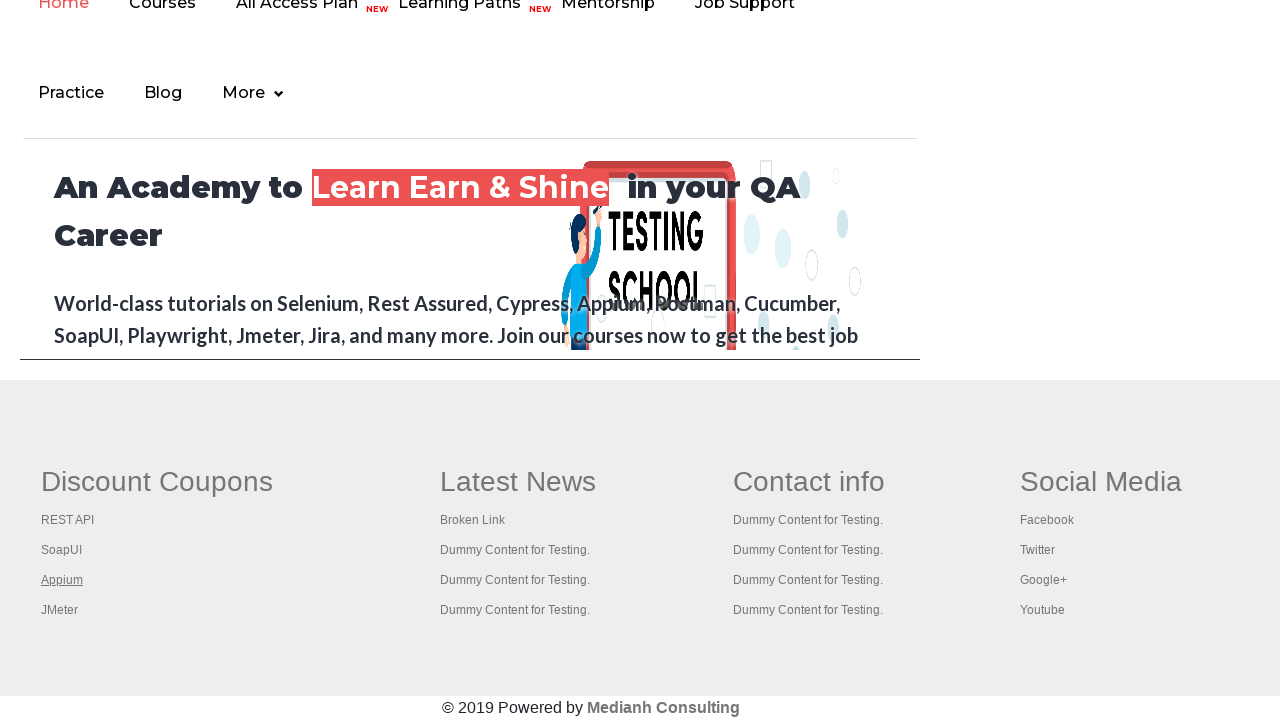

Opened section link 4 in new tab using Ctrl+Click at (60, 610) on div#gf-BIG table tbody tr td:first-child >> a >> nth=4
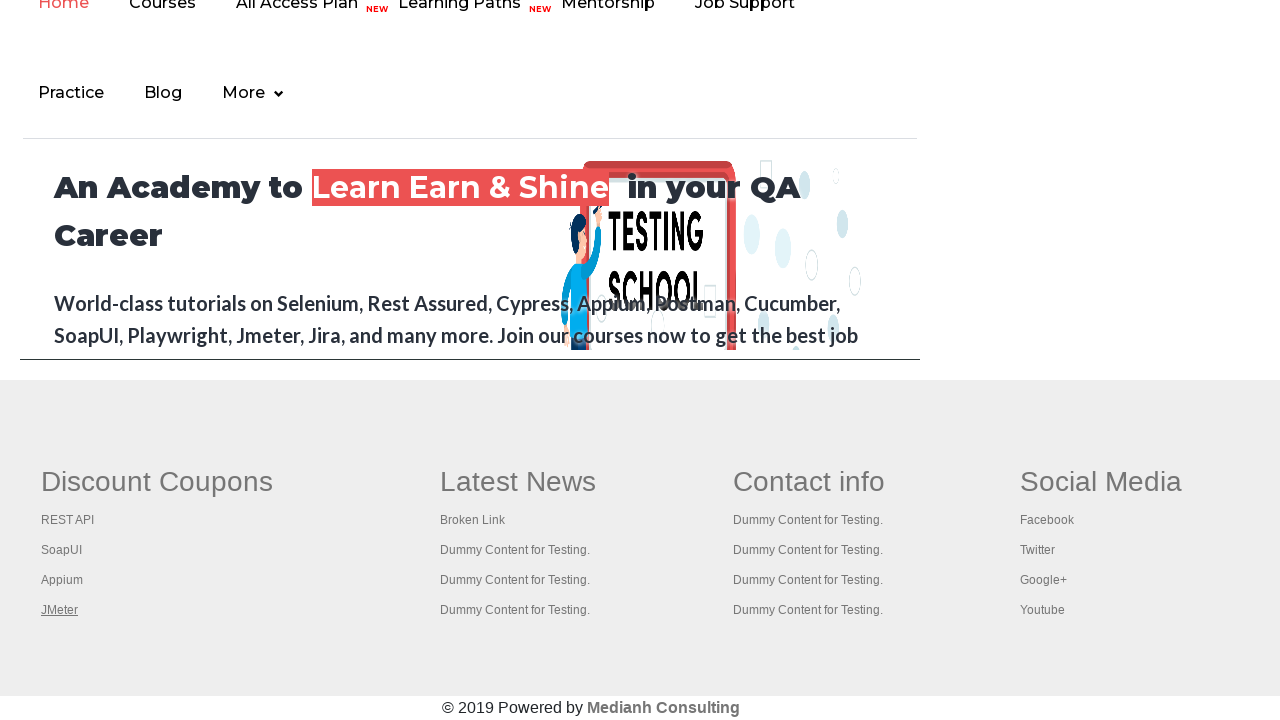

Retrieved all open pages/tabs - found 5 pages
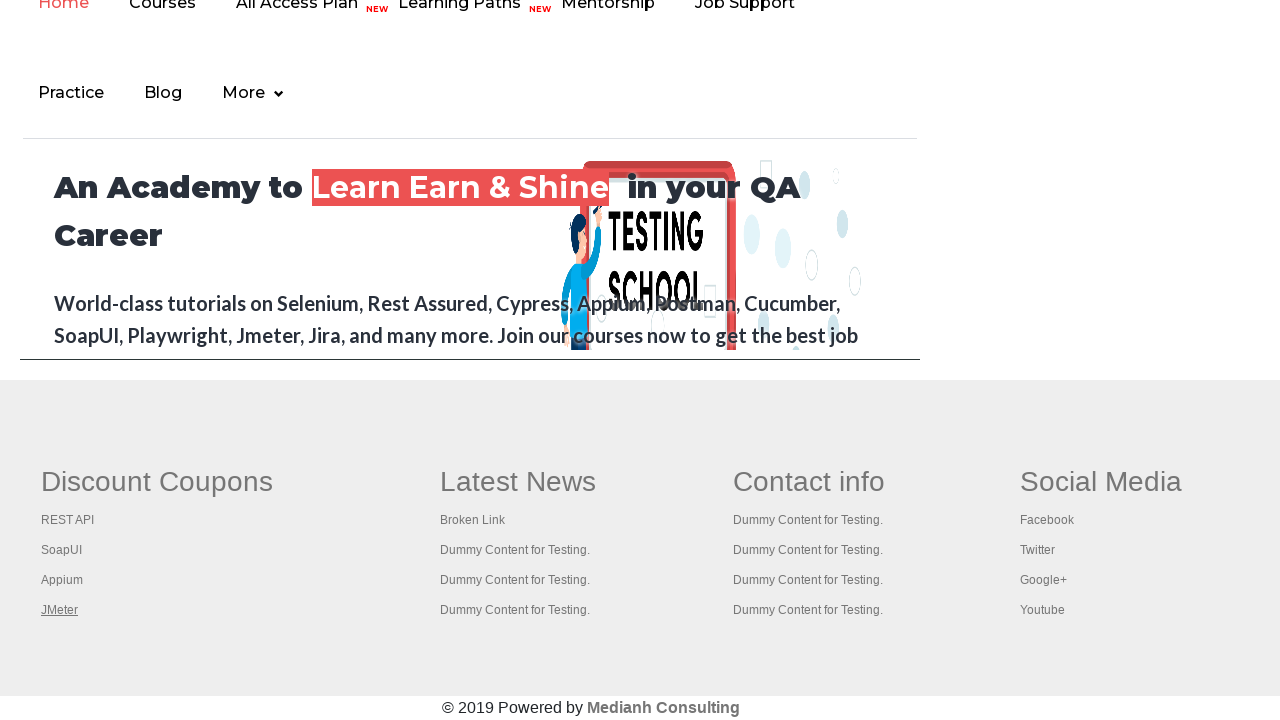

Page title: Practice Page
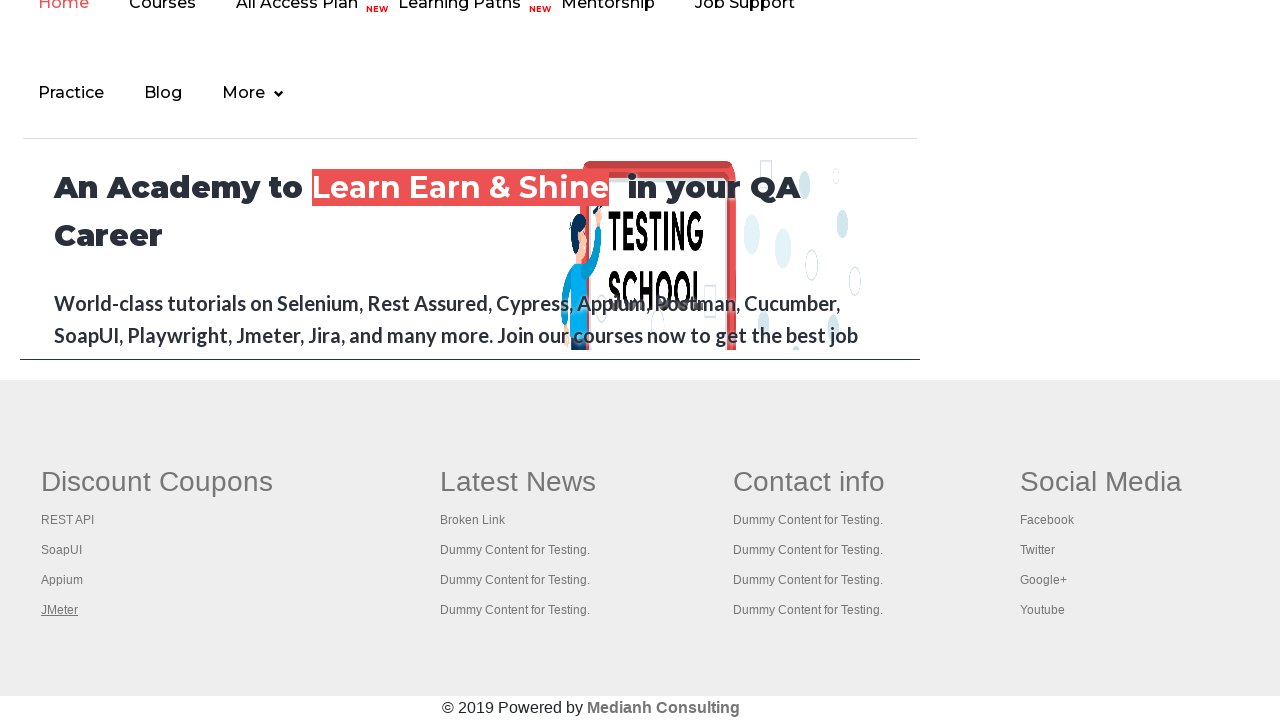

Page title: REST API Tutorial
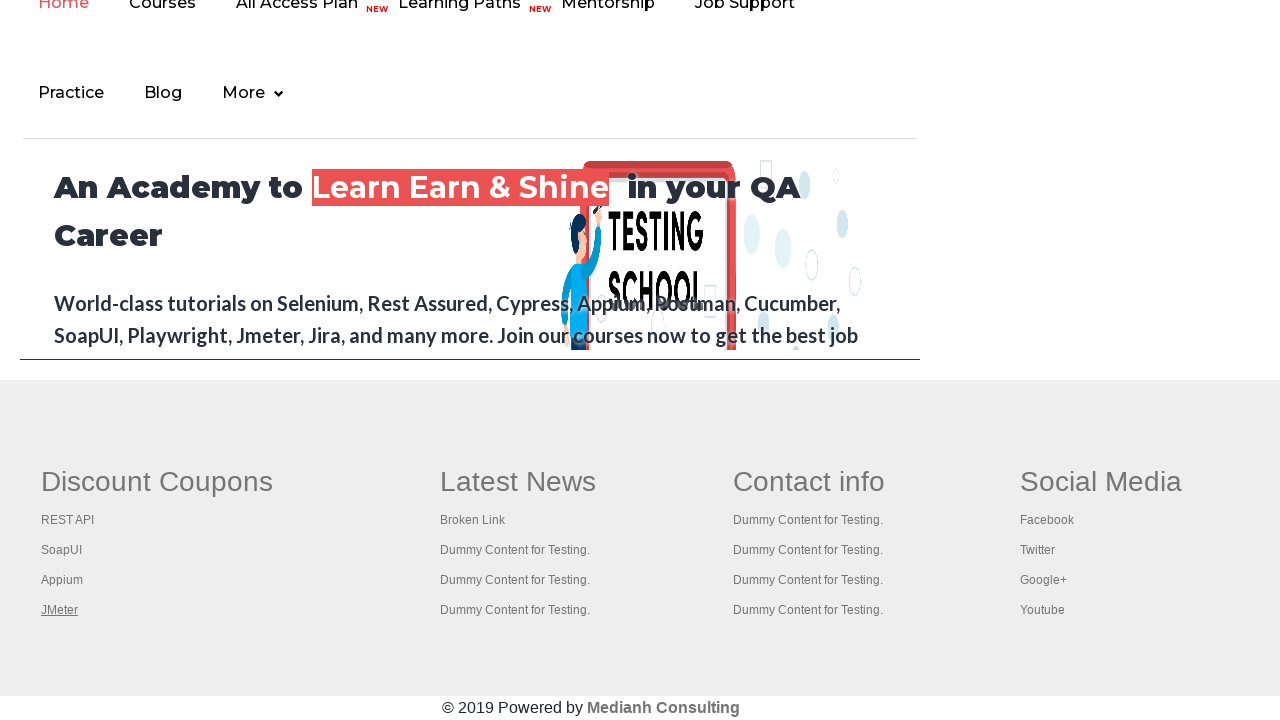

Page title: The World’s Most Popular API Testing Tool | SoapUI
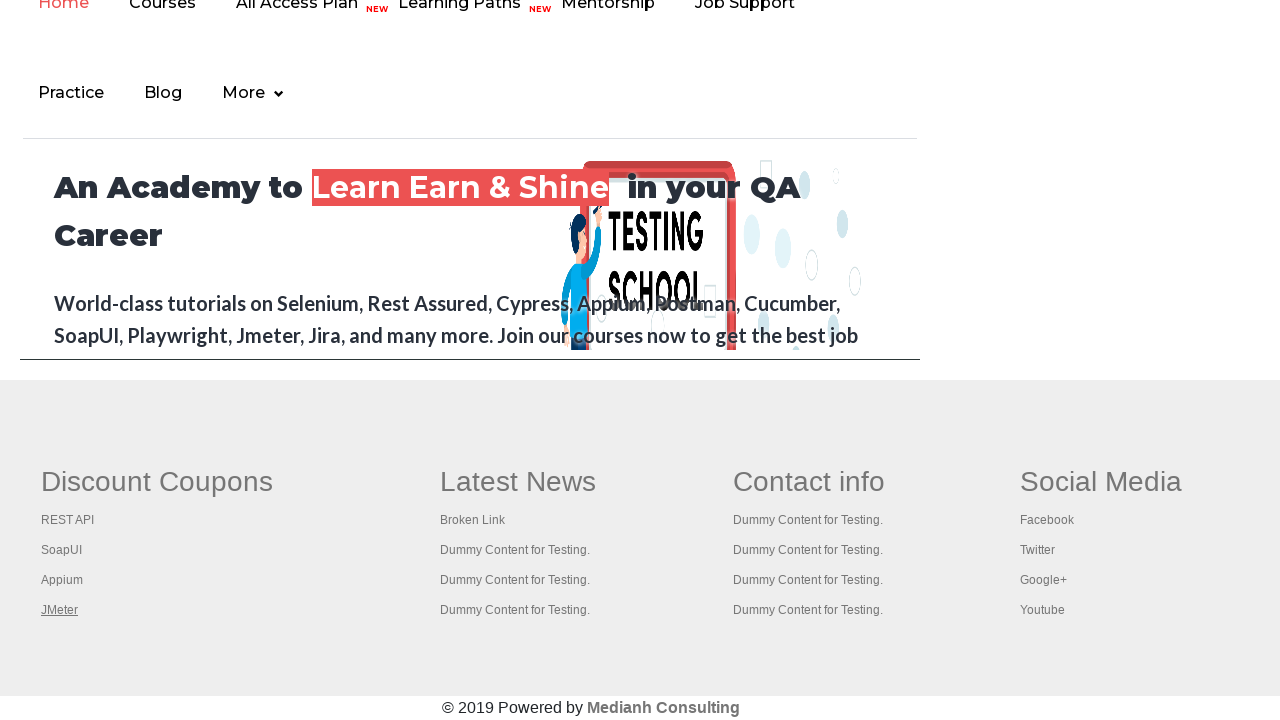

Page title: Appium tutorial for Mobile Apps testing | RahulShetty Academy | Rahul
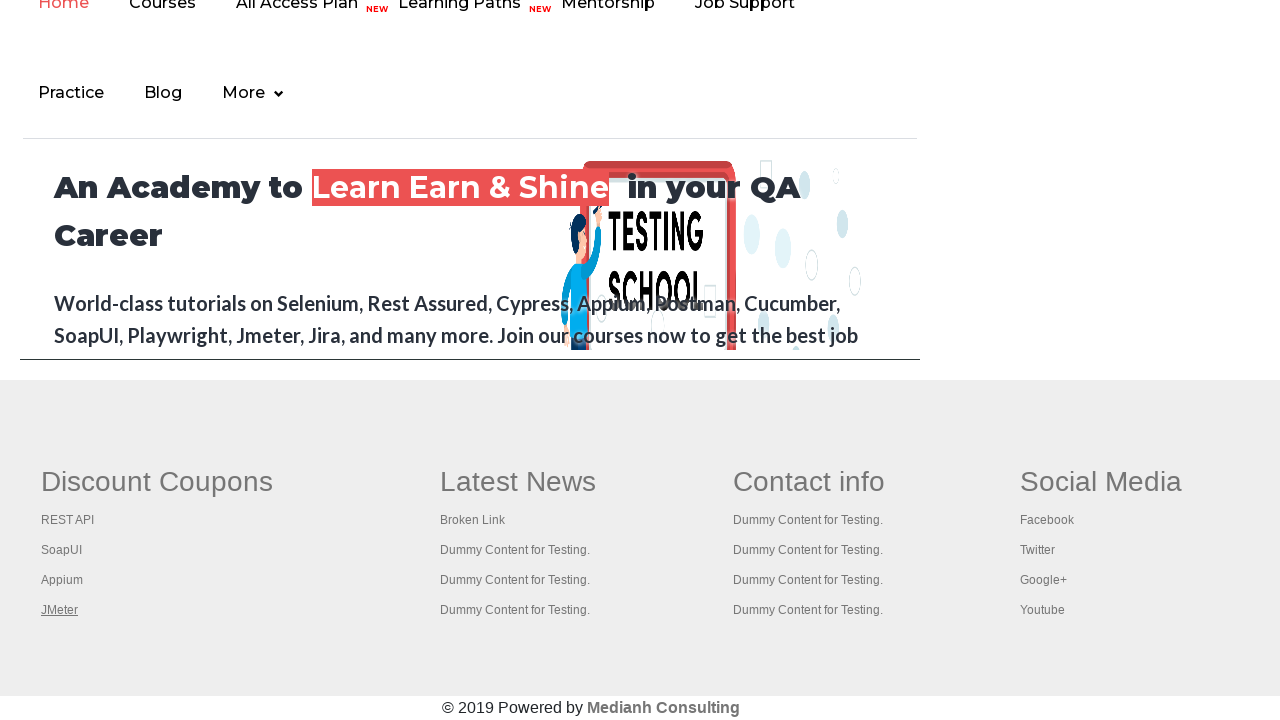

Page title: Apache JMeter - Apache JMeter™
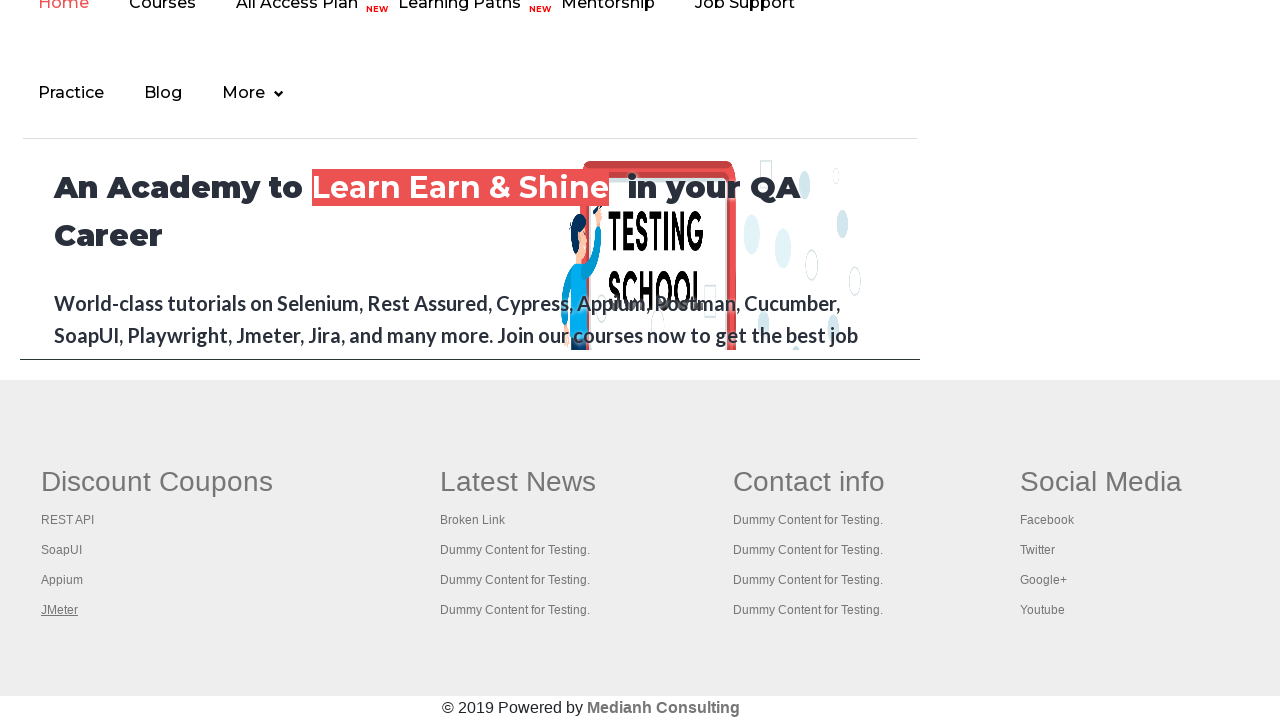

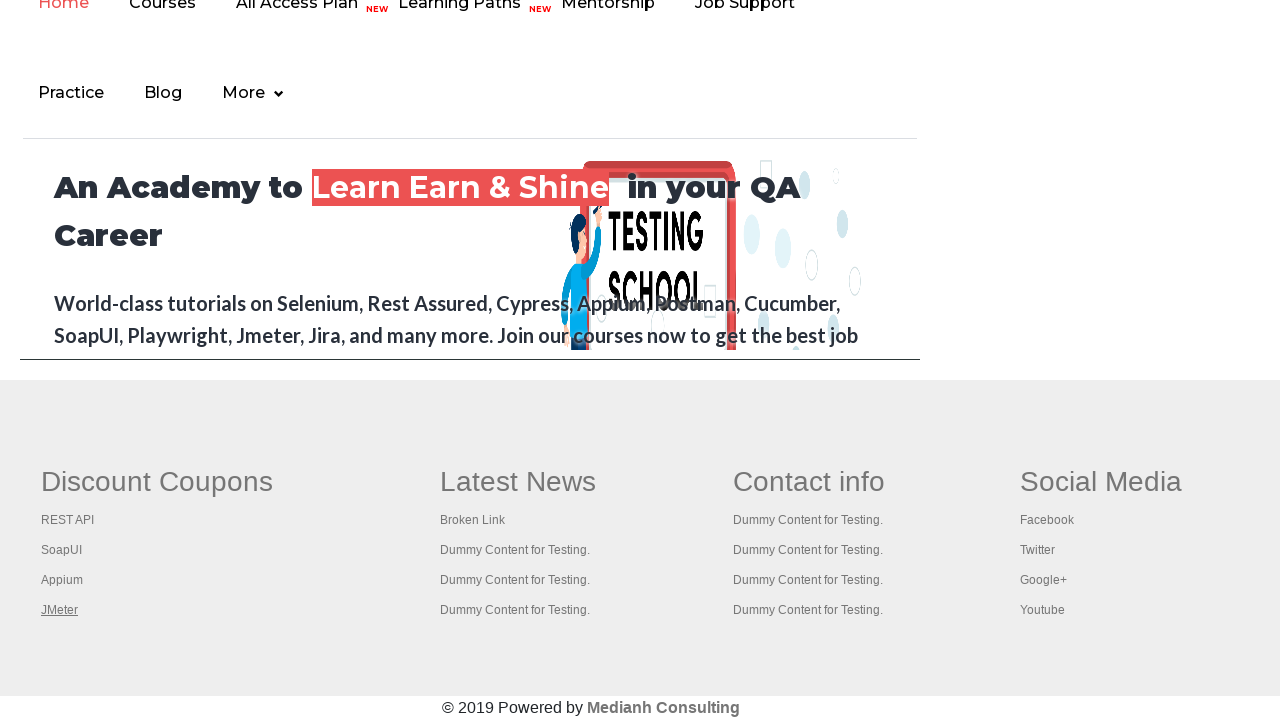